Tests clicking the cancel button on checkout page and verifying navigation back to cart

Starting URL: https://www.saucedemo.com/

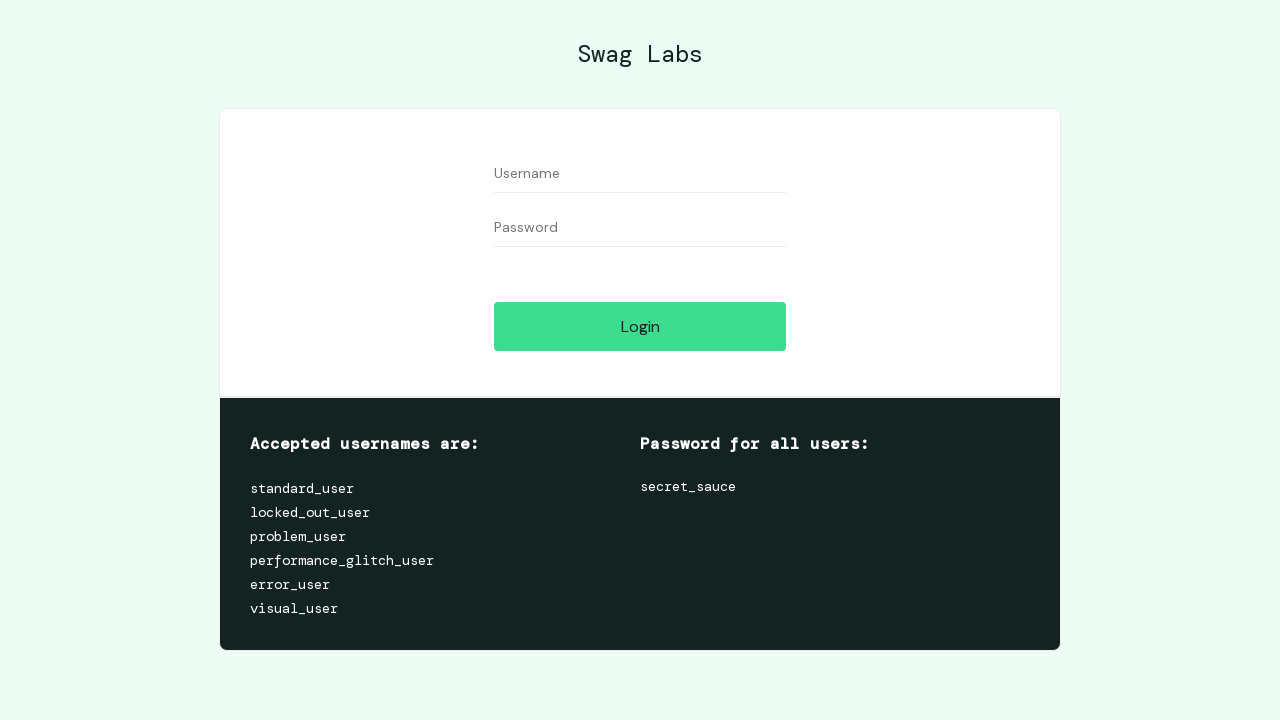

Filled username field with 'standard_user' on #user-name
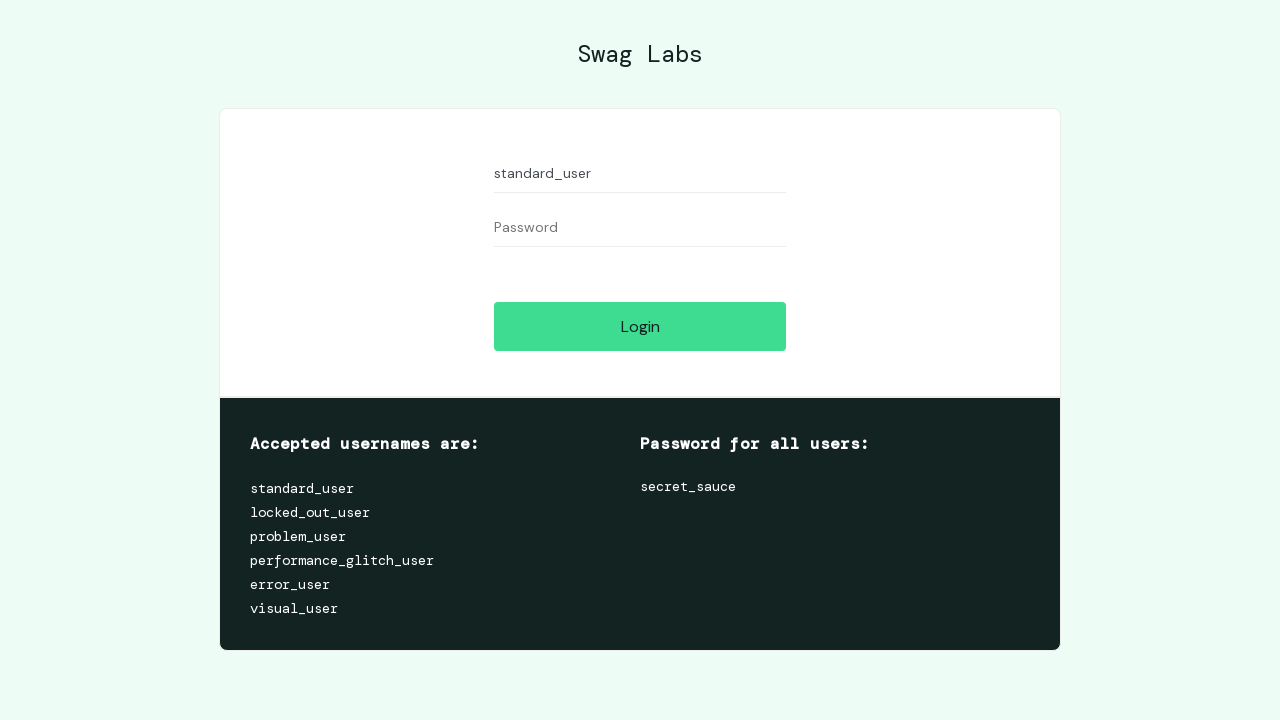

Filled password field with 'secret_sauce' on #password
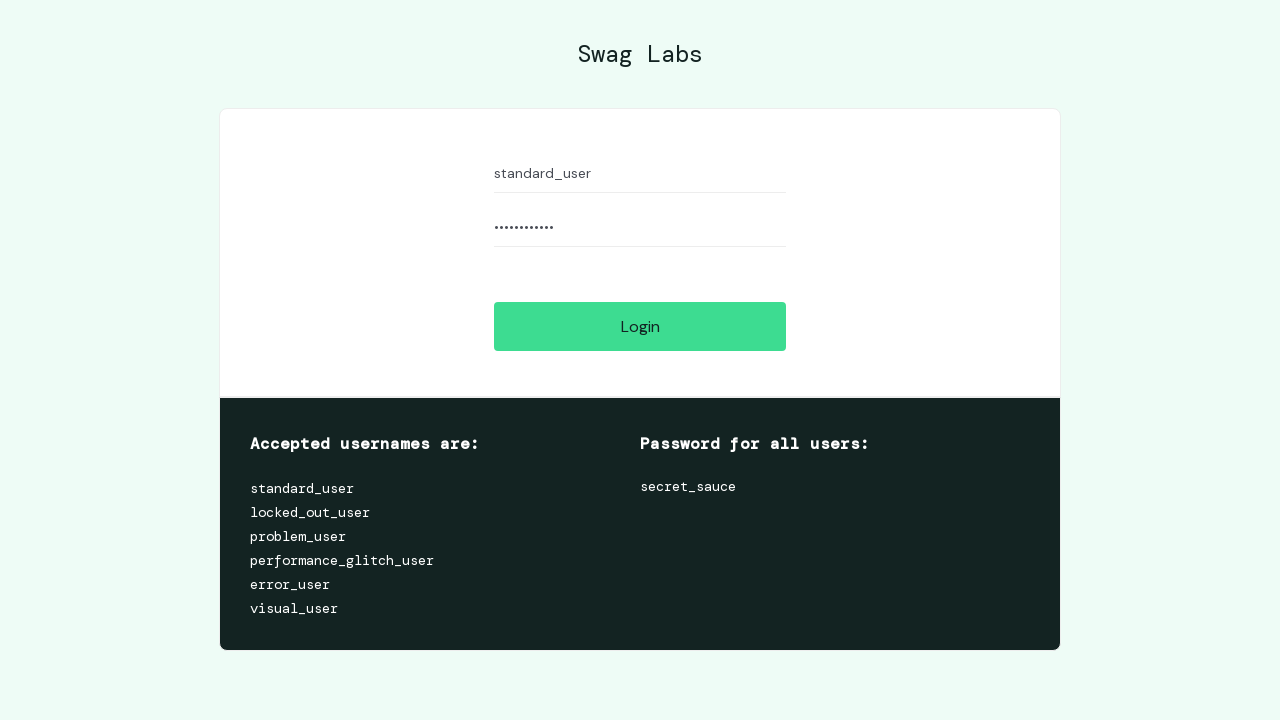

Clicked login button to authenticate at (640, 326) on #login-button
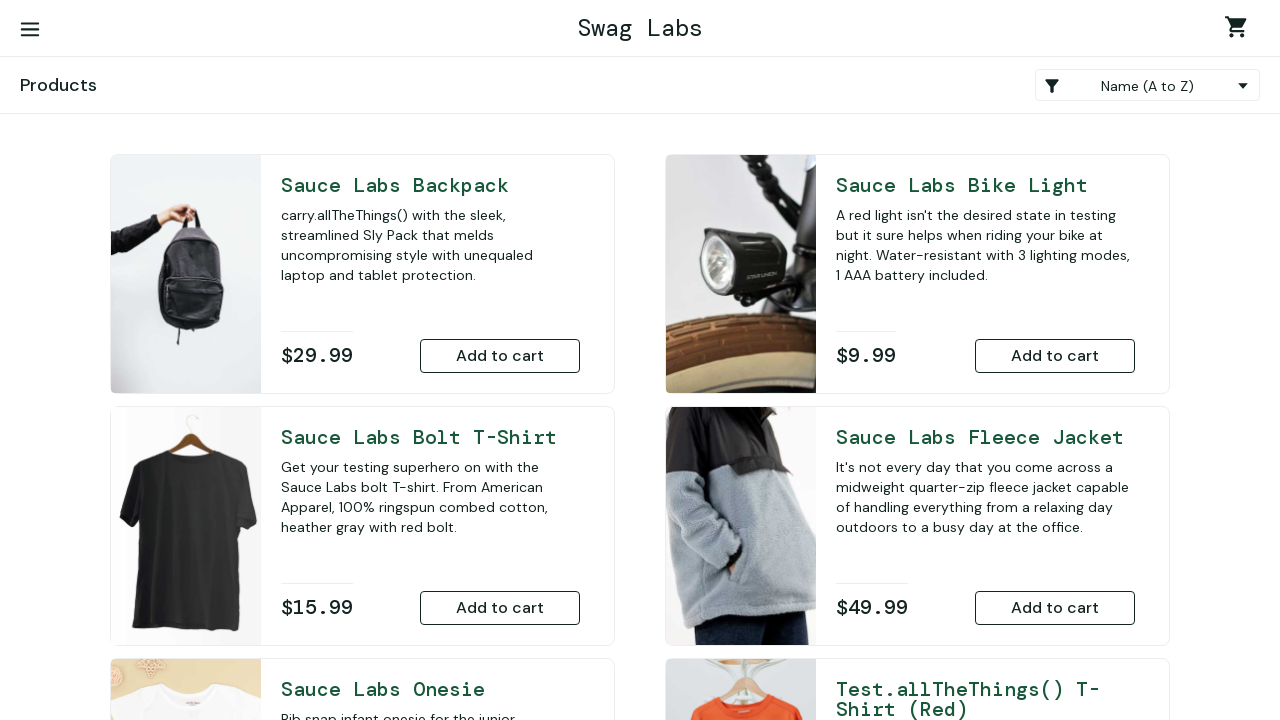

Clicked shopping cart link to navigate to cart page at (1240, 30) on .shopping_cart_link
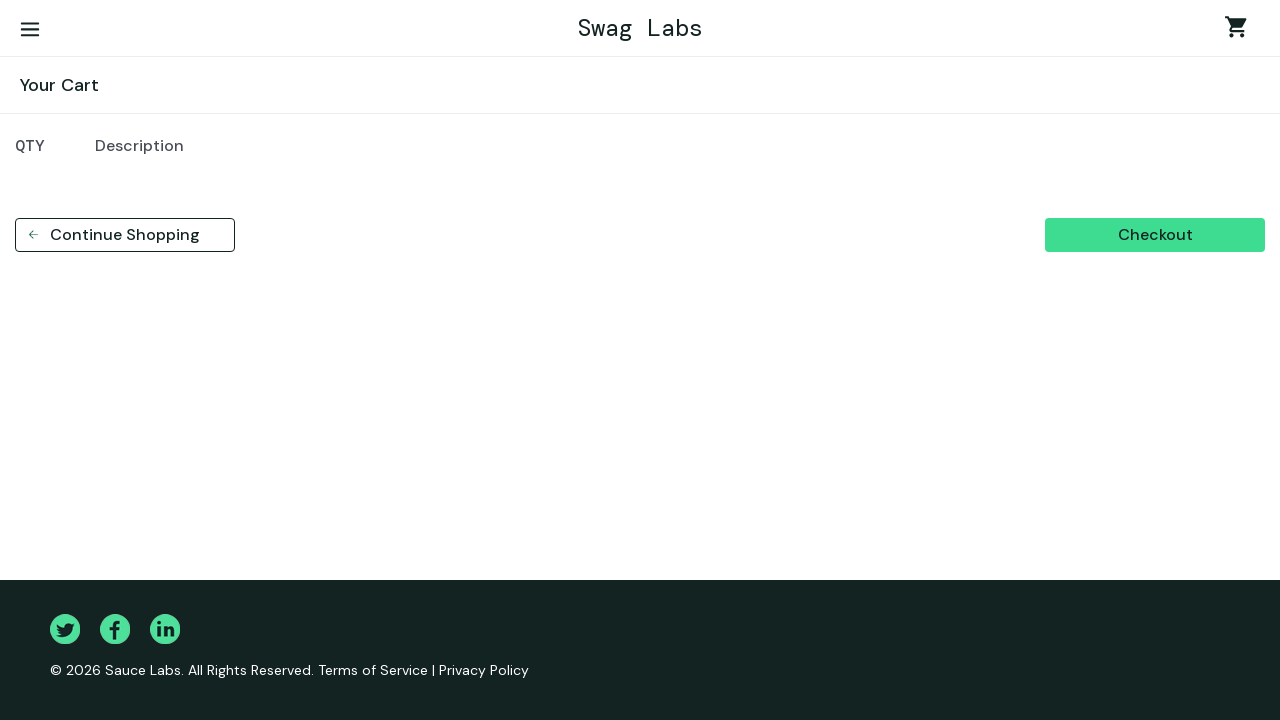

Clicked checkout button to proceed to checkout page at (1155, 235) on [data-test='checkout']
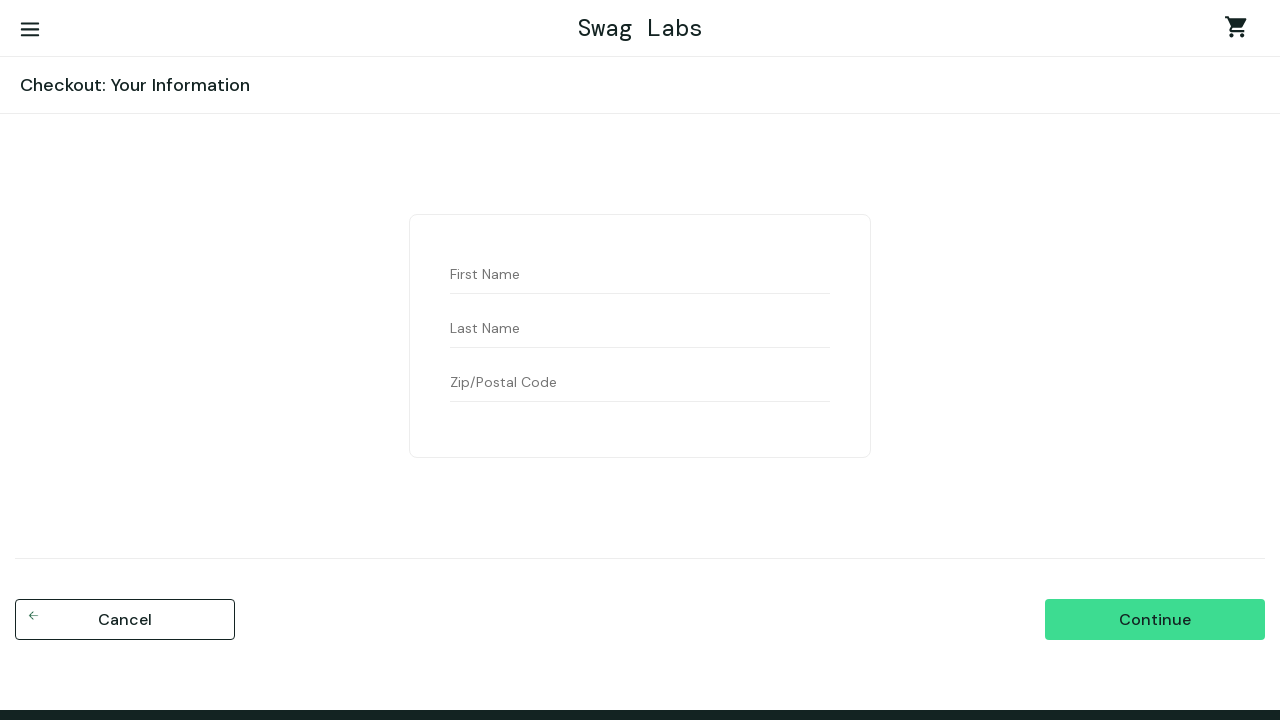

Clicked cancel button on checkout page at (125, 620) on [data-test='cancel']
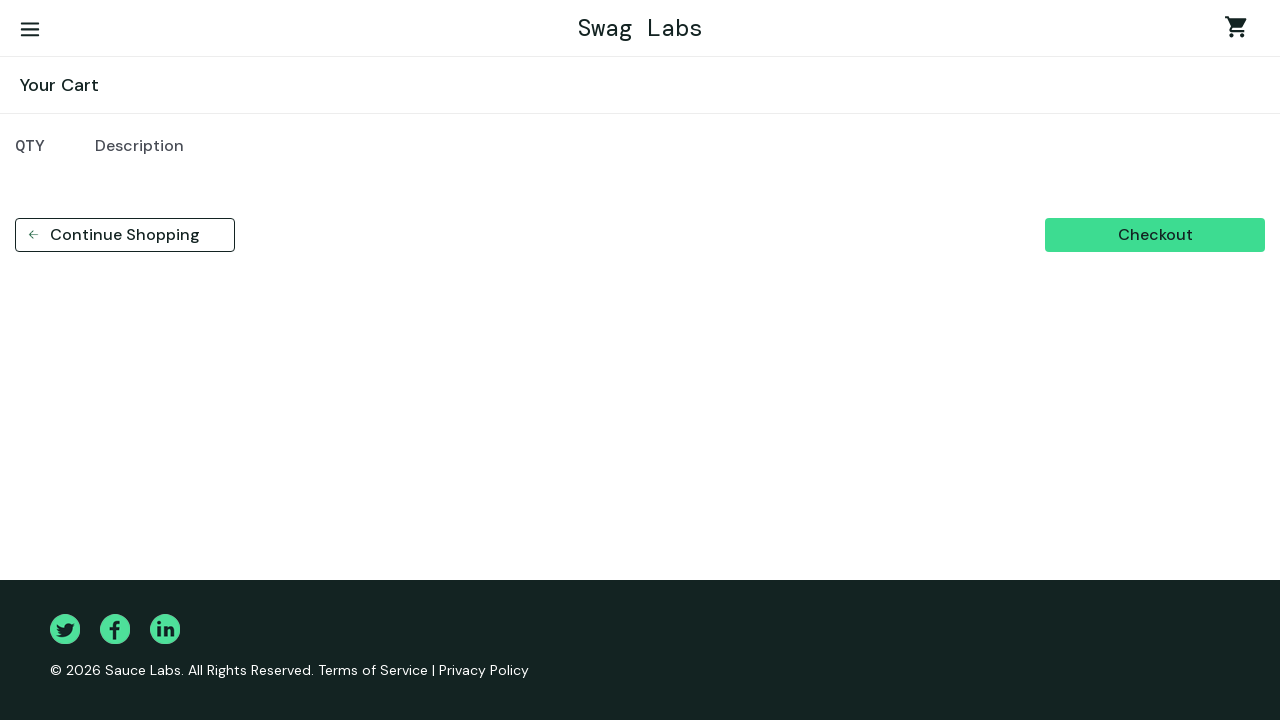

Verified page title is visible, confirming navigation back to cart
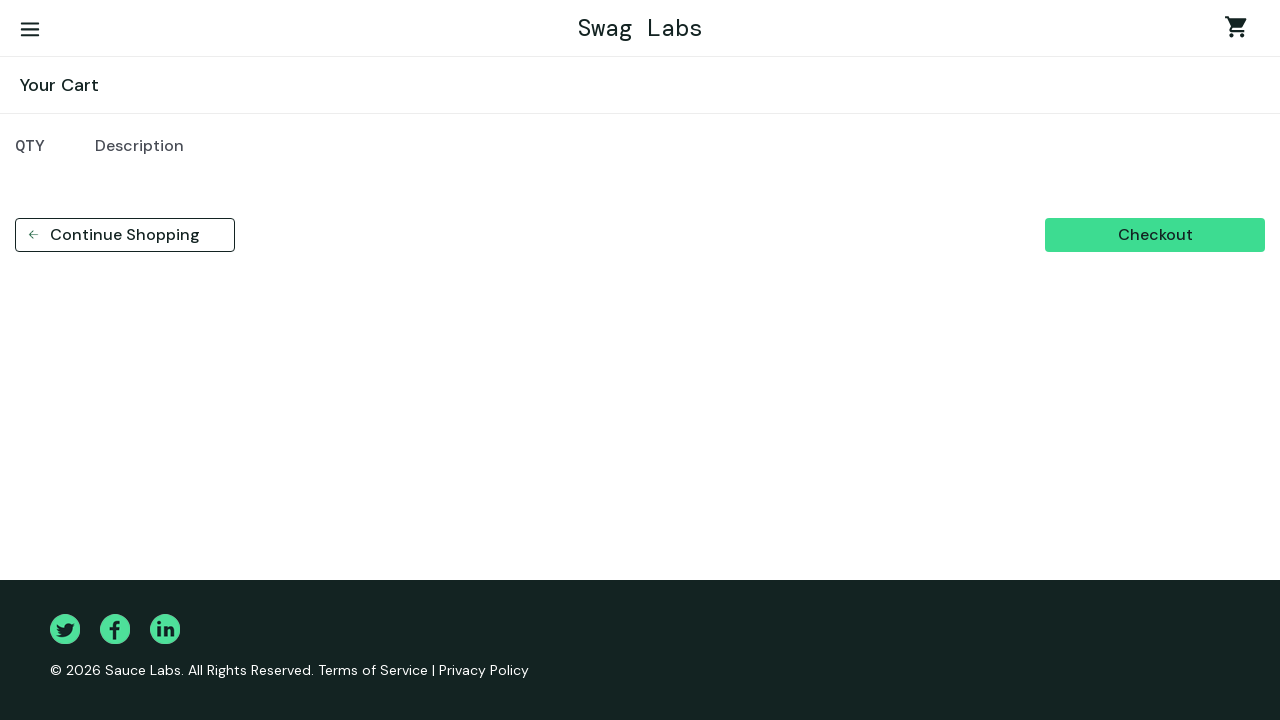

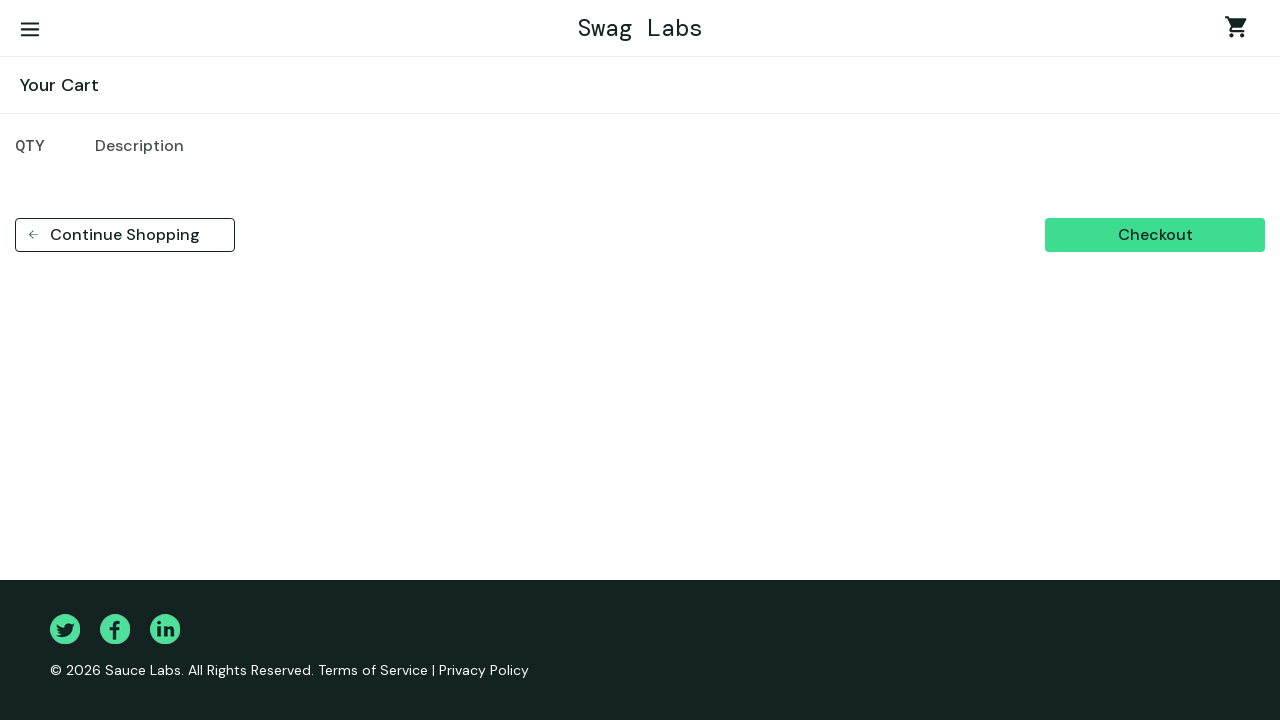